Tests double-click functionality on the jQuery dblclick demo page by switching to an iframe and performing a double-click action on a box element

Starting URL: https://api.jquery.com/dblclick/

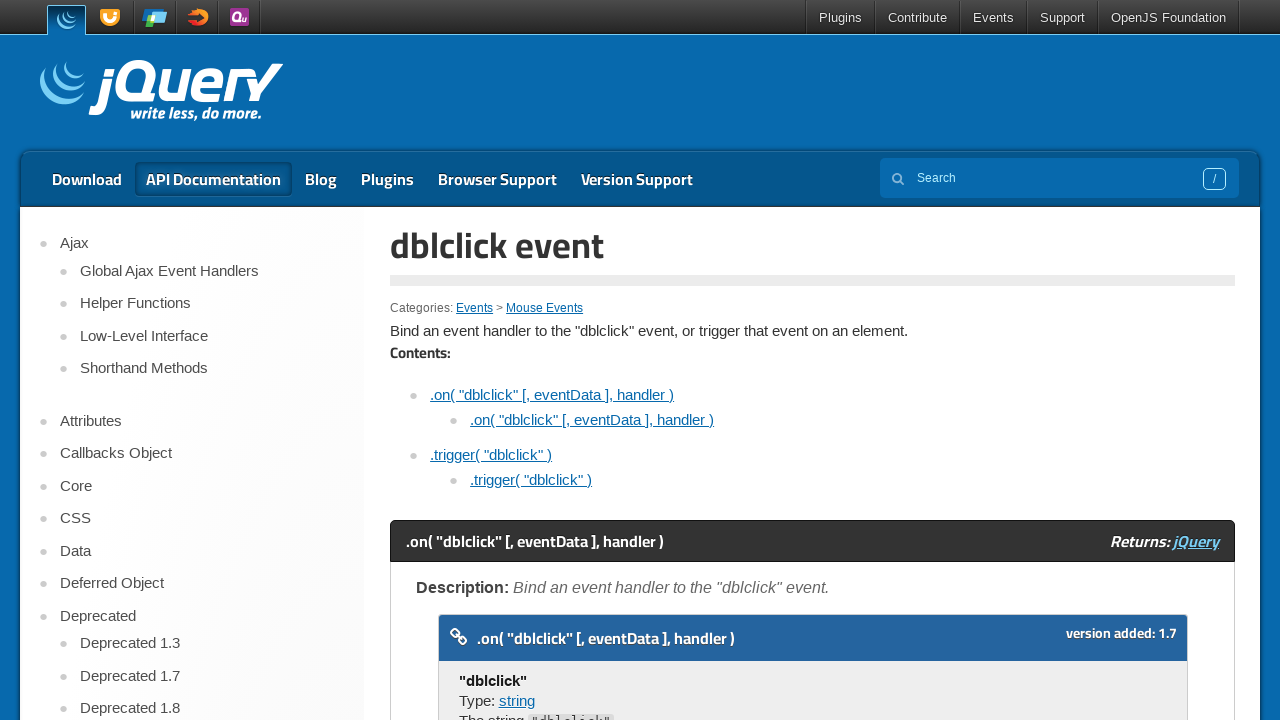

Located the first iframe on the jQuery dblclick demo page
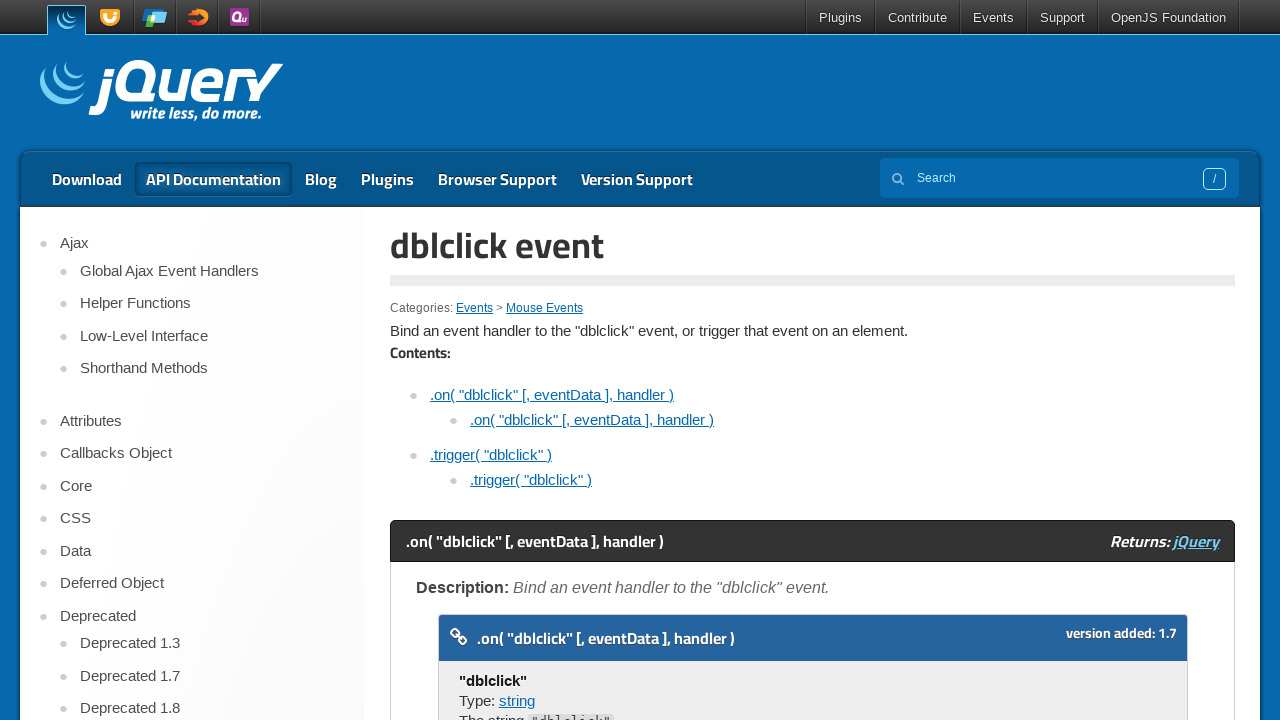

Double-clicked on the box element inside the iframe at (478, 360) on iframe >> nth=0 >> internal:control=enter-frame >> body > div >> nth=0
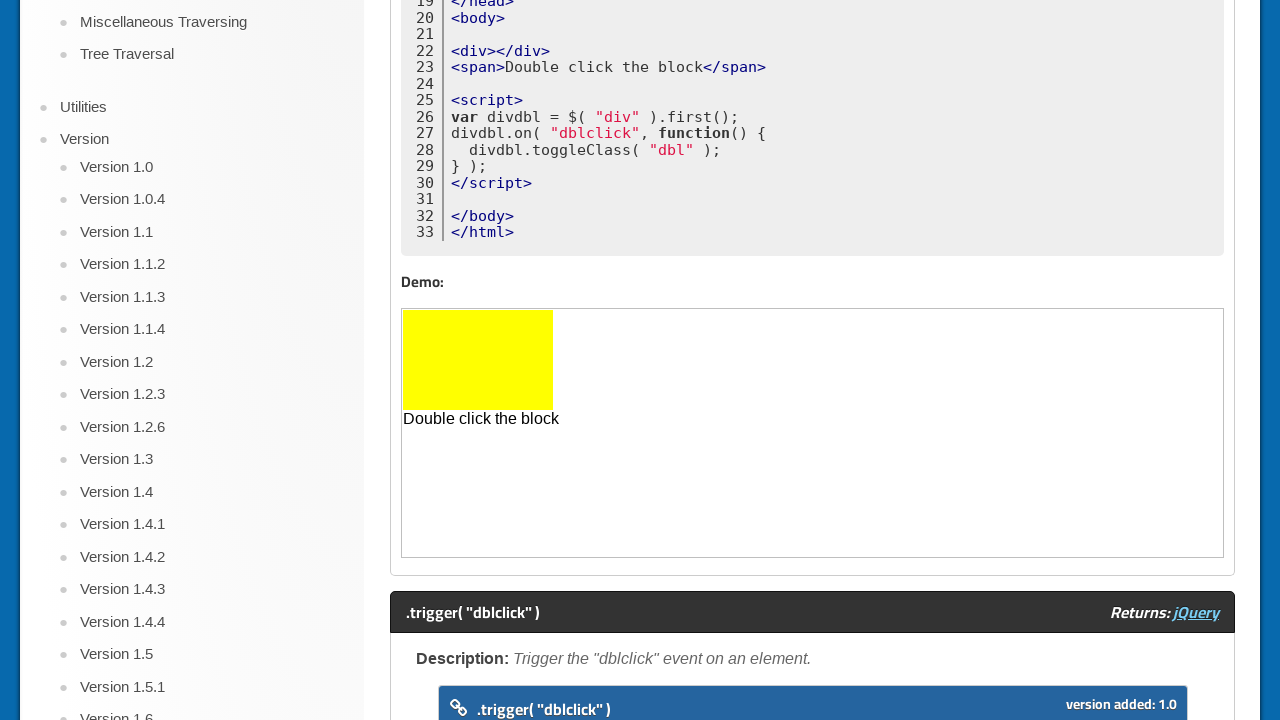

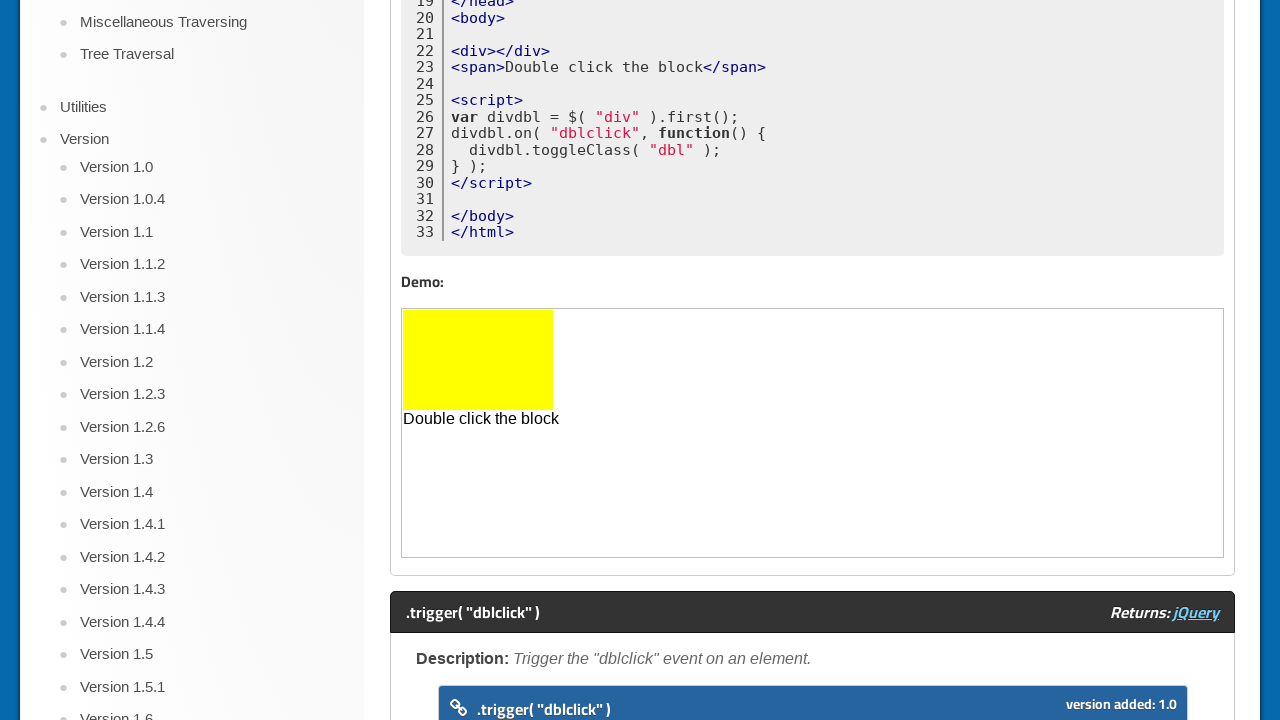